Tests that clicking the logo returns to the homepage

Starting URL: https://my.nikon.com.cn

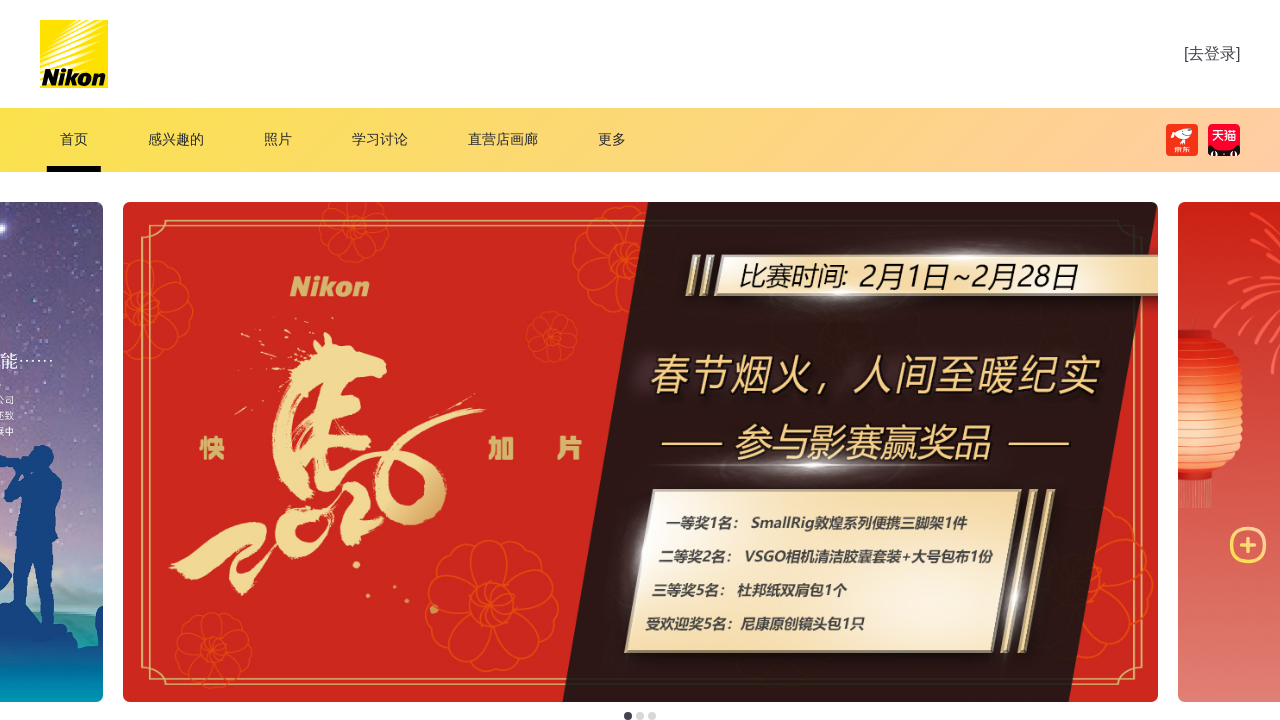

Located logo element
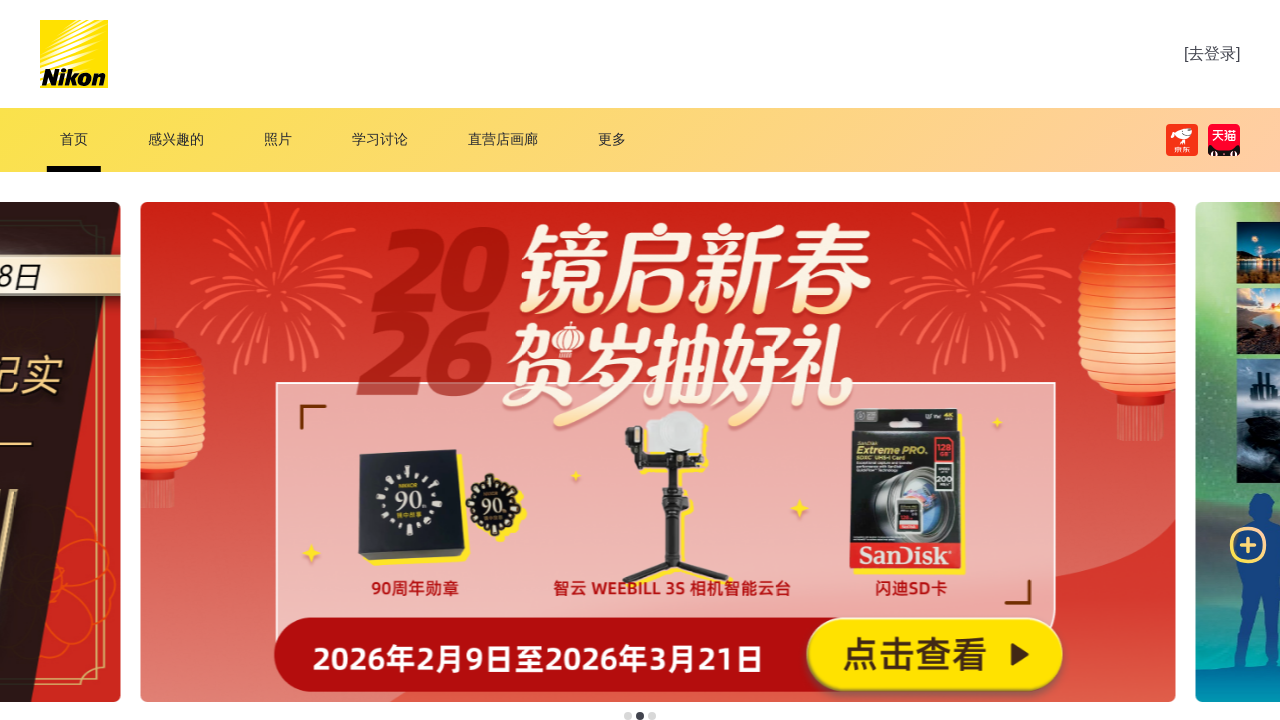

Clicked logo to navigate home at (74, 54) on img[alt*='logo'], img[src*='logo'] >> nth=0
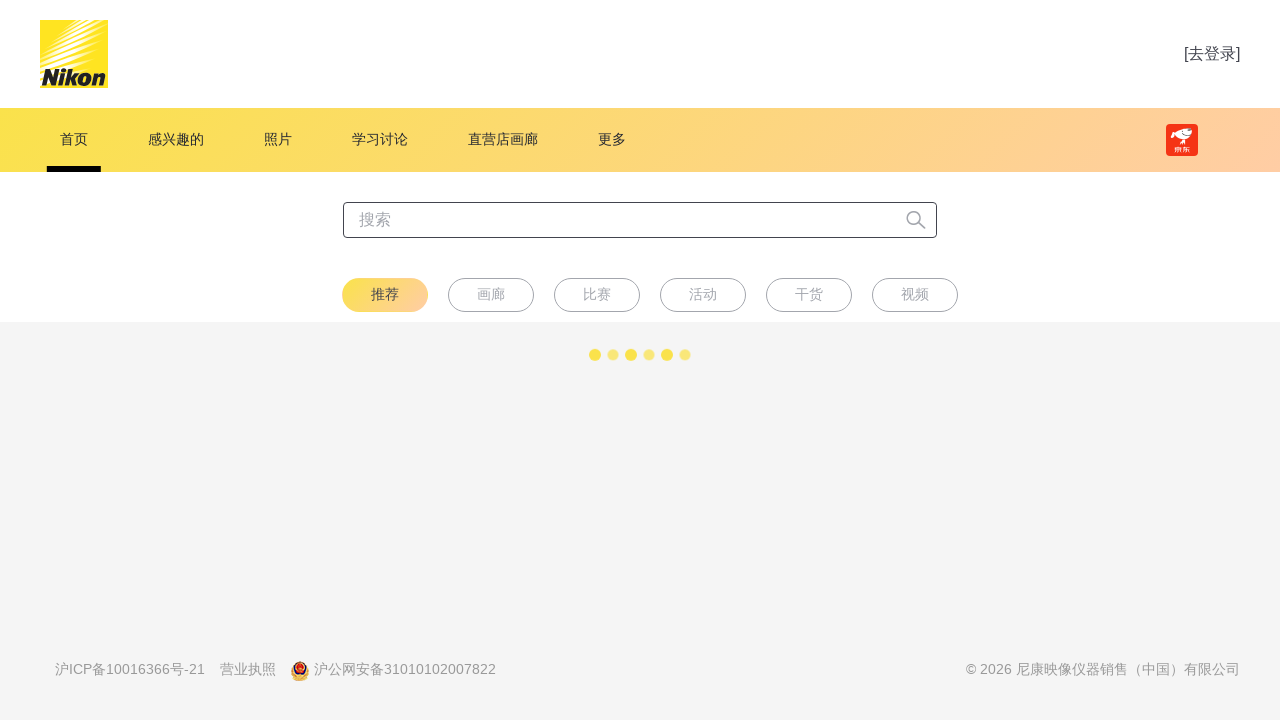

Waited 2 seconds for page to load after logo click
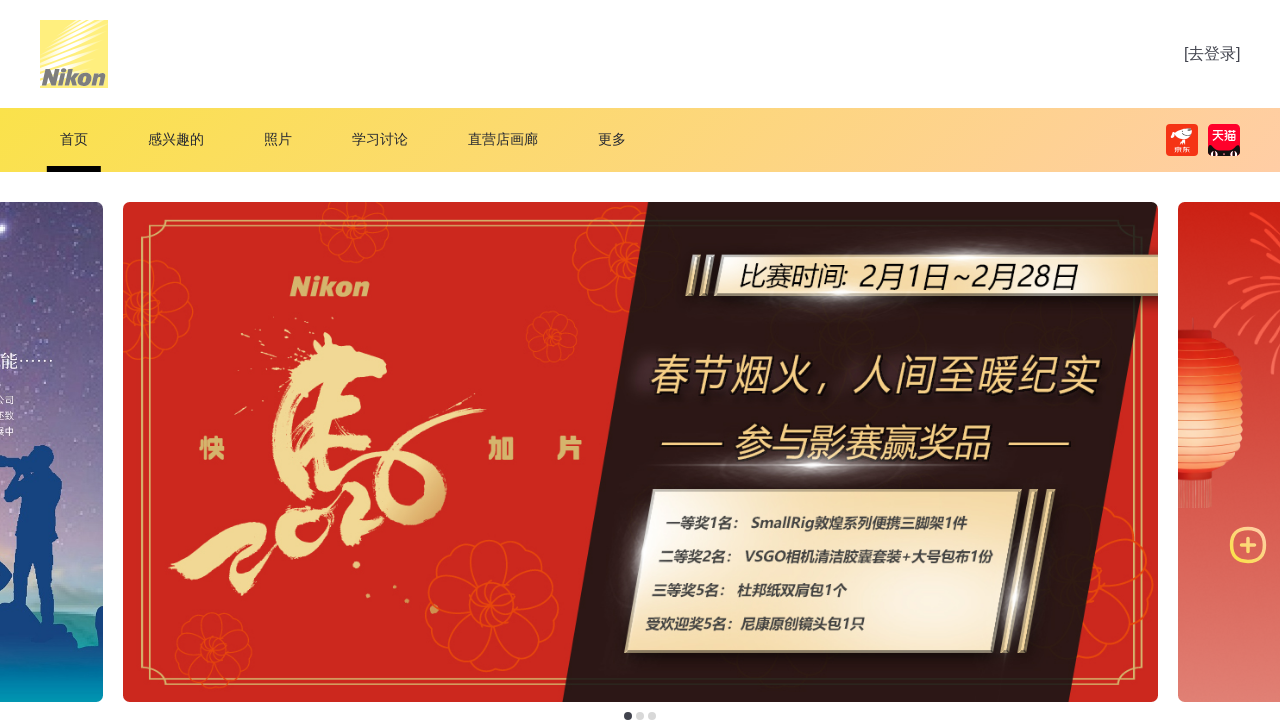

Verified URL contains 'my.nikon.com.cn' - returned to homepage
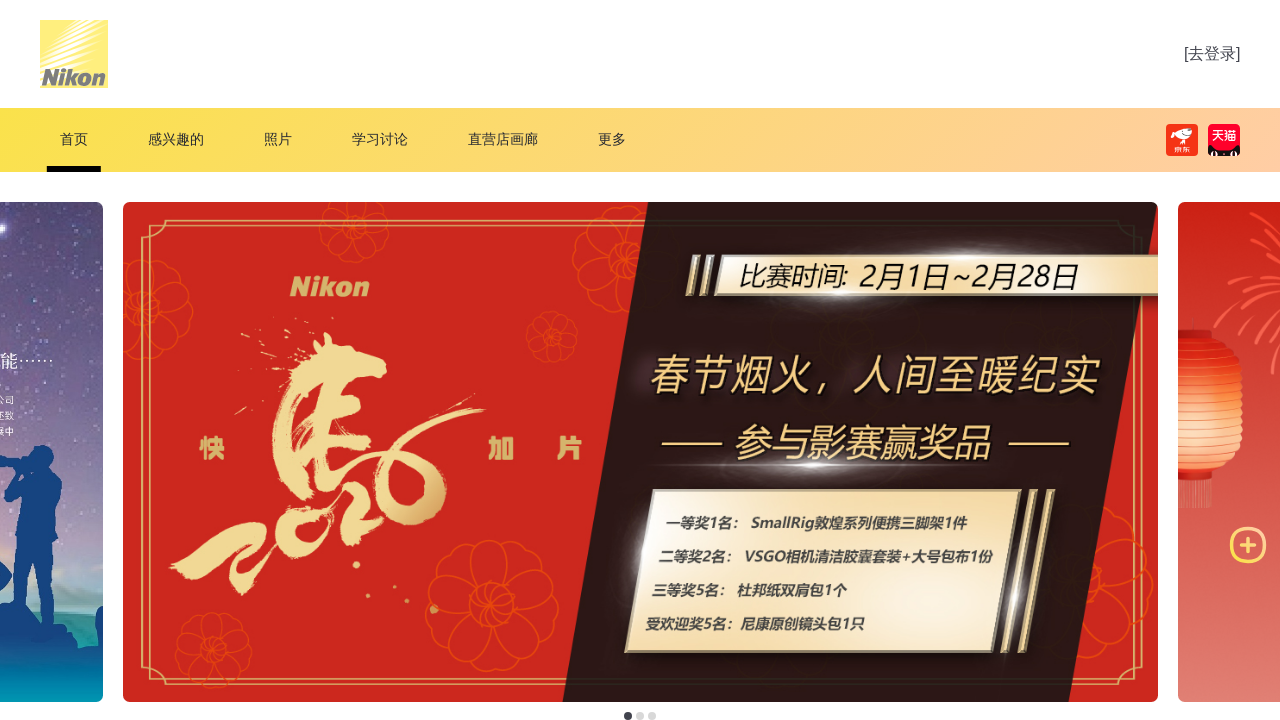

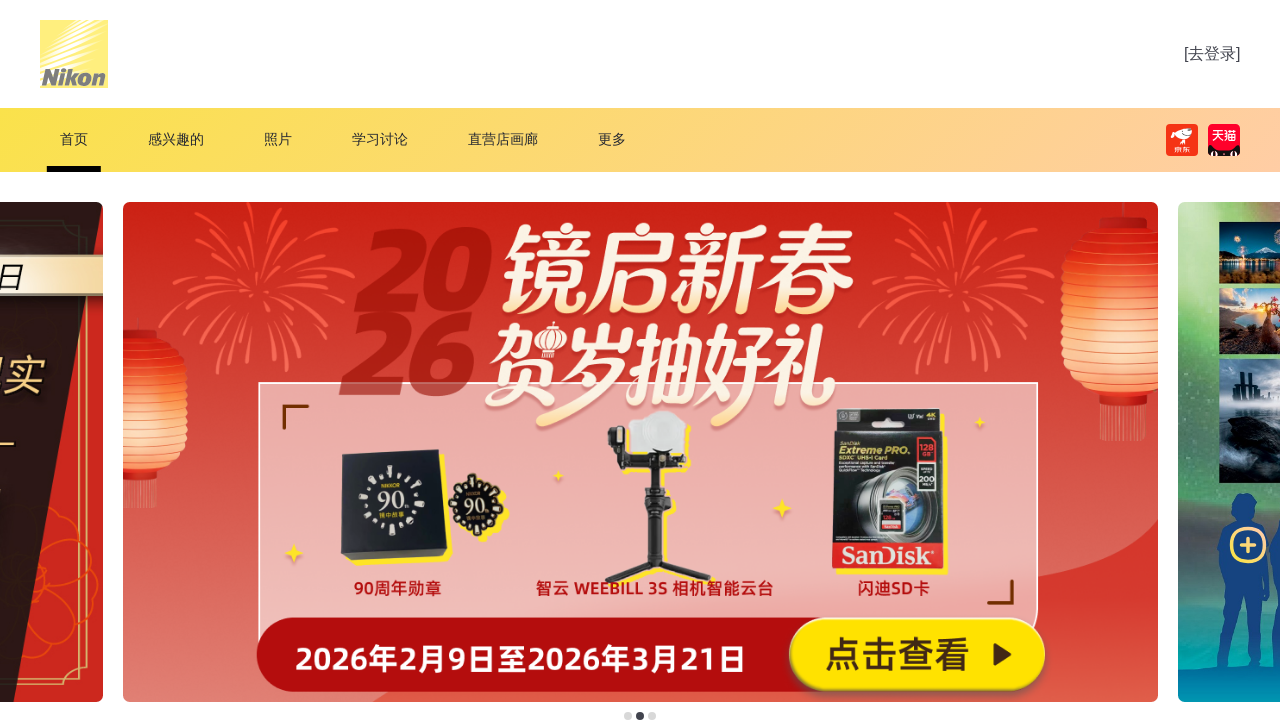